Tests JavaScript confirmation popup handling by clicking a button that triggers a confirm dialog and accepting it

Starting URL: https://the-internet.herokuapp.com/javascript_alerts

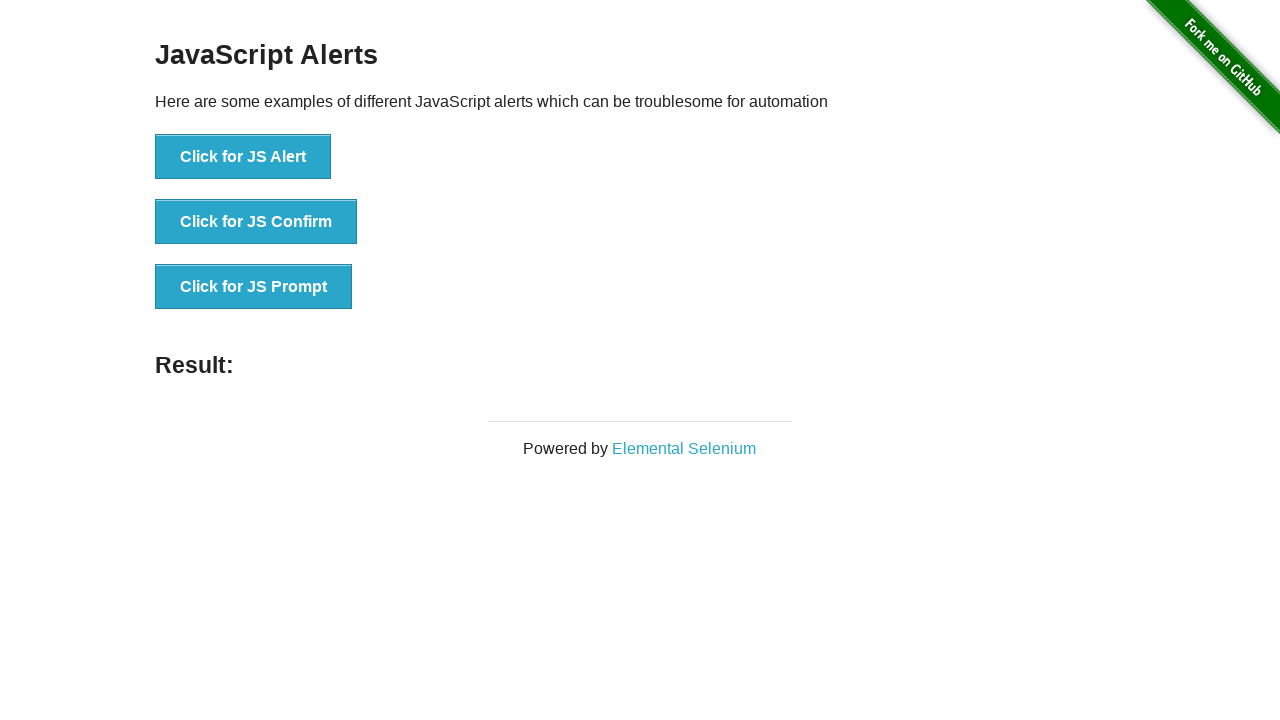

Clicked button to trigger confirmation popup at (256, 222) on xpath=//button[@onclick='jsConfirm()']
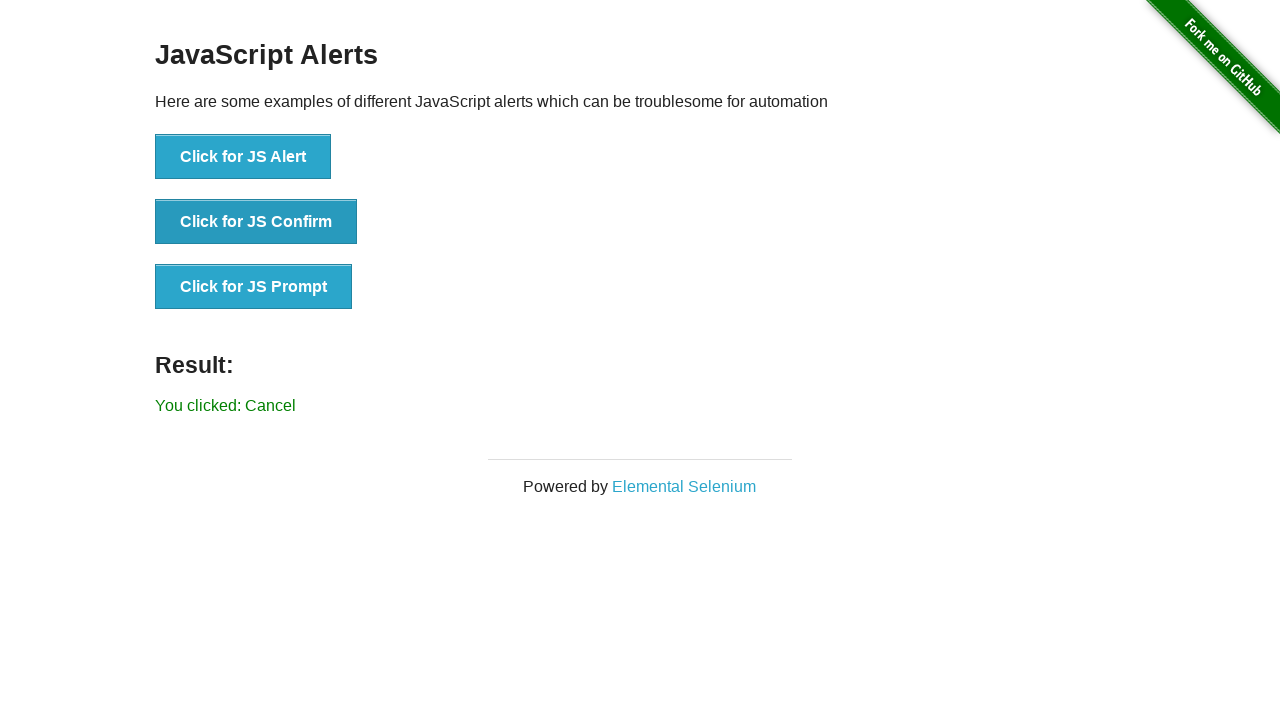

Set up dialog handler to accept confirmation popups
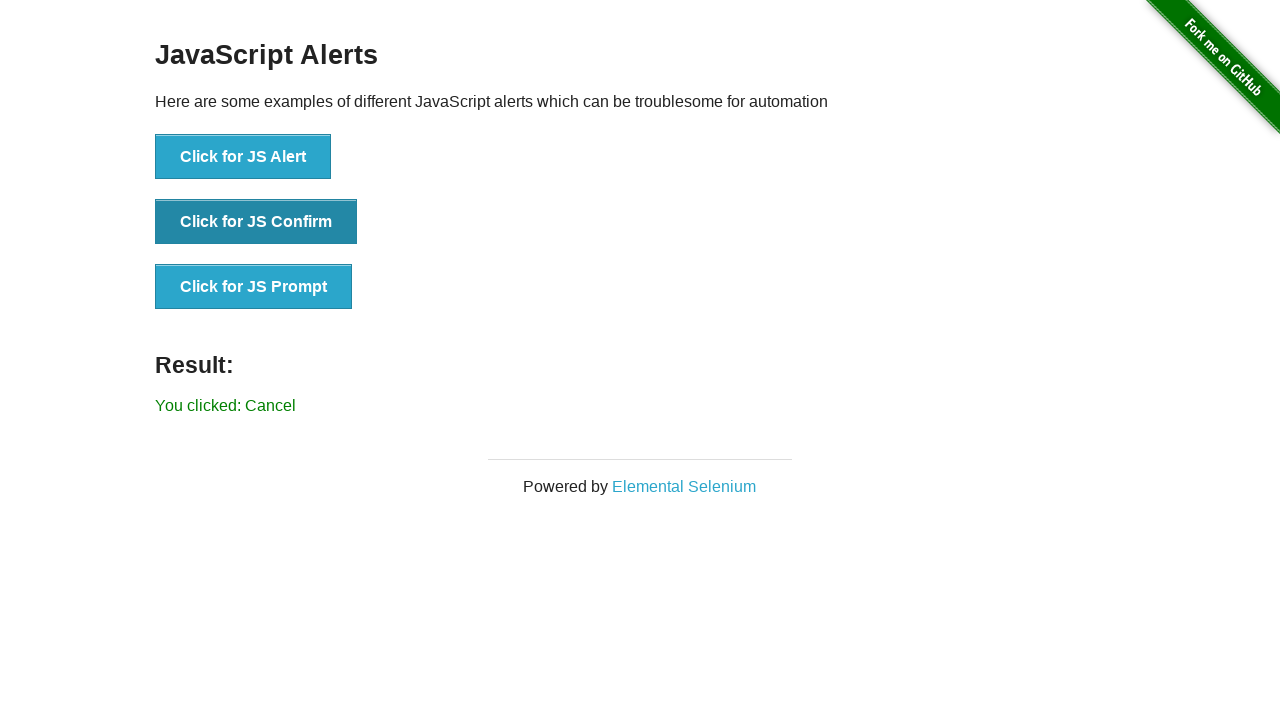

Clicked confirmation button and accepted the dialog at (256, 222) on xpath=//button[@onclick='jsConfirm()']
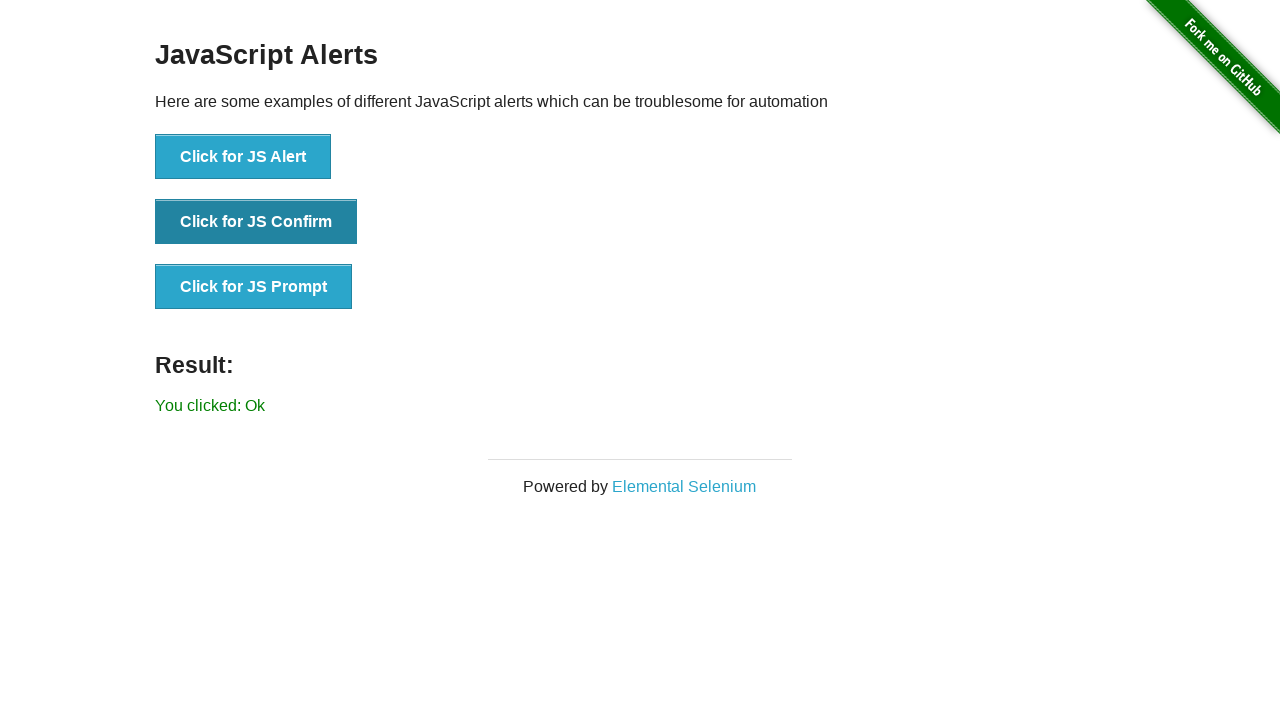

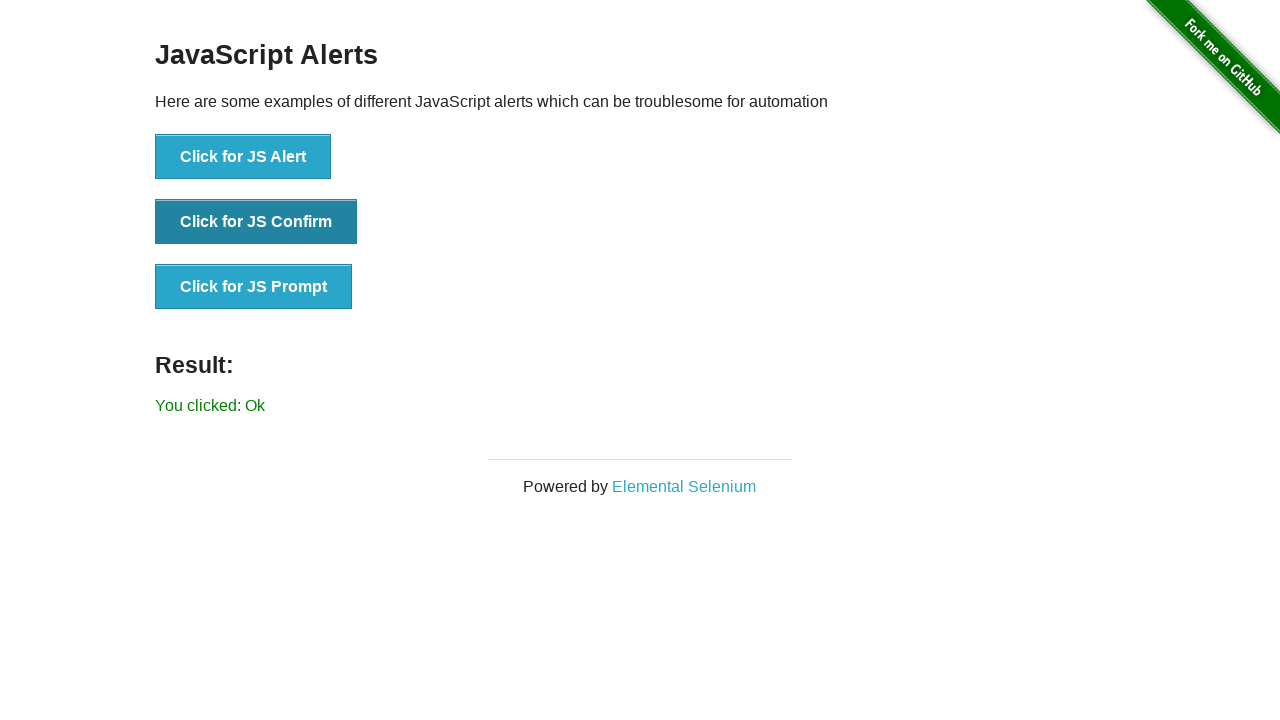